Tests purchasing a cappuccino by adding it to cart, proceeding to checkout, filling payment details, and verifying the purchase success

Starting URL: https://seleniumbase.io/coffee/

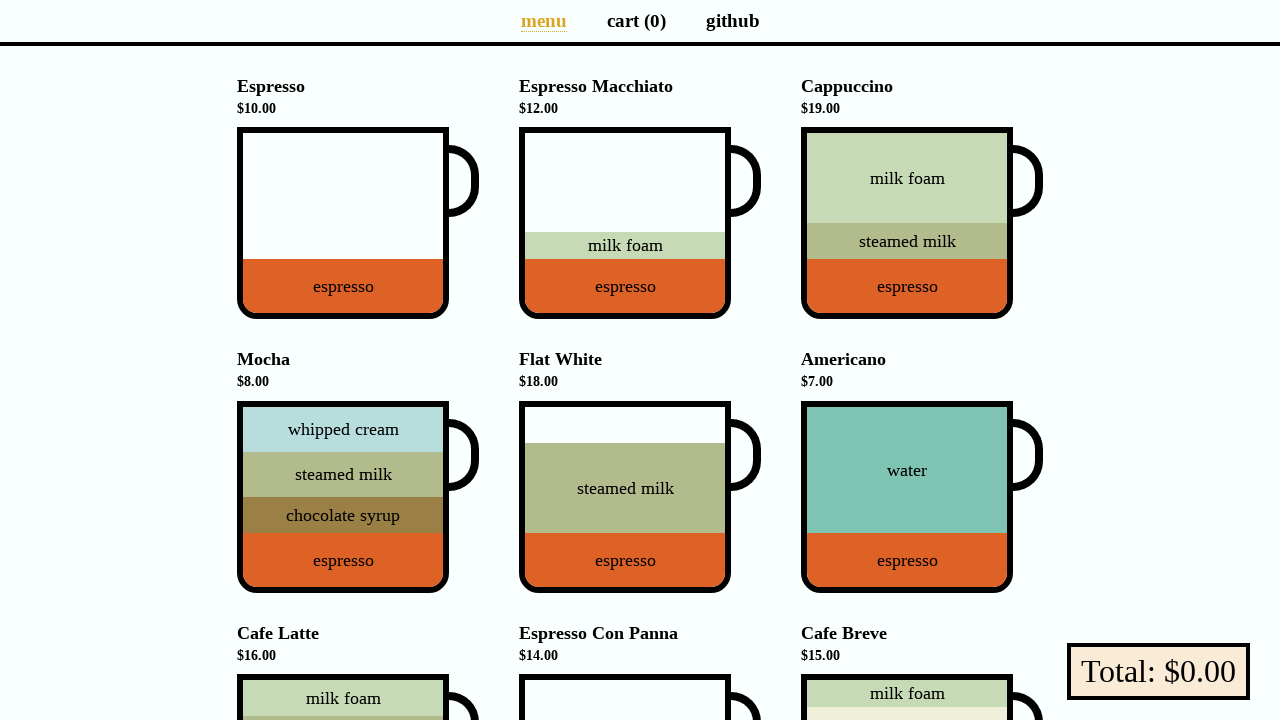

Clicked on Cappuccino to add to cart at (907, 223) on div[data-test="Cappuccino"]
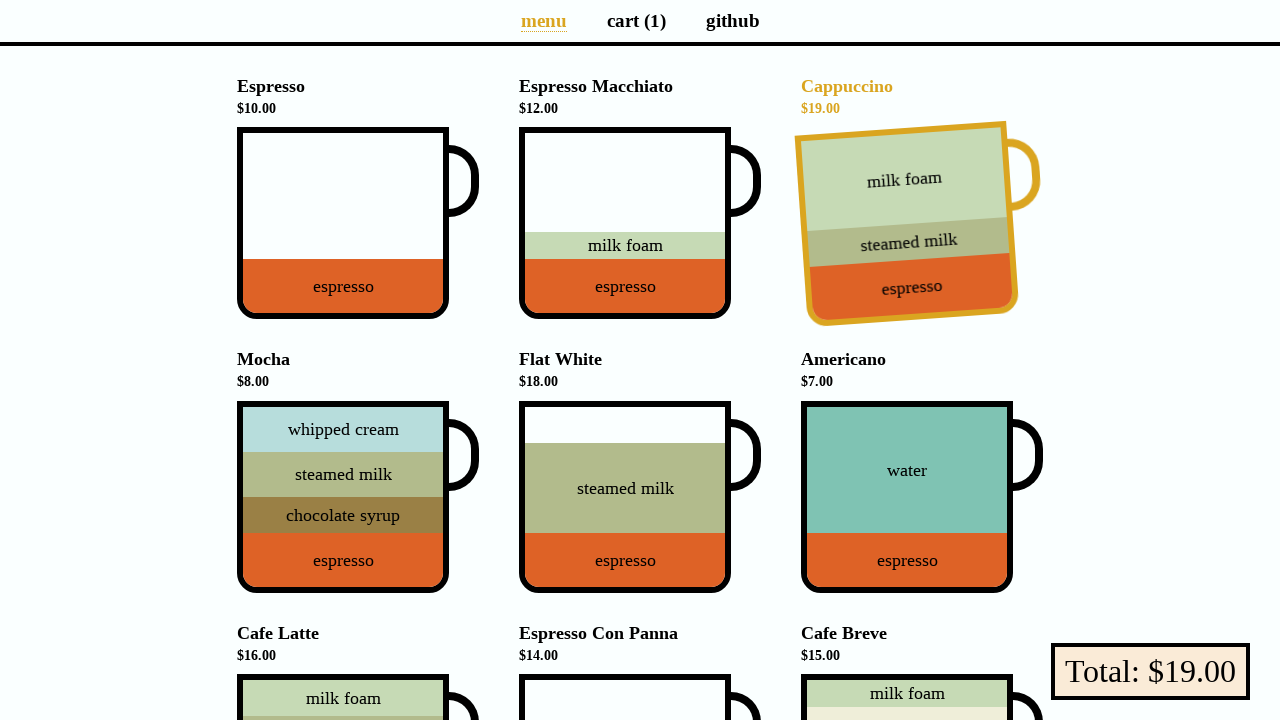

Verified cart displays 1 item
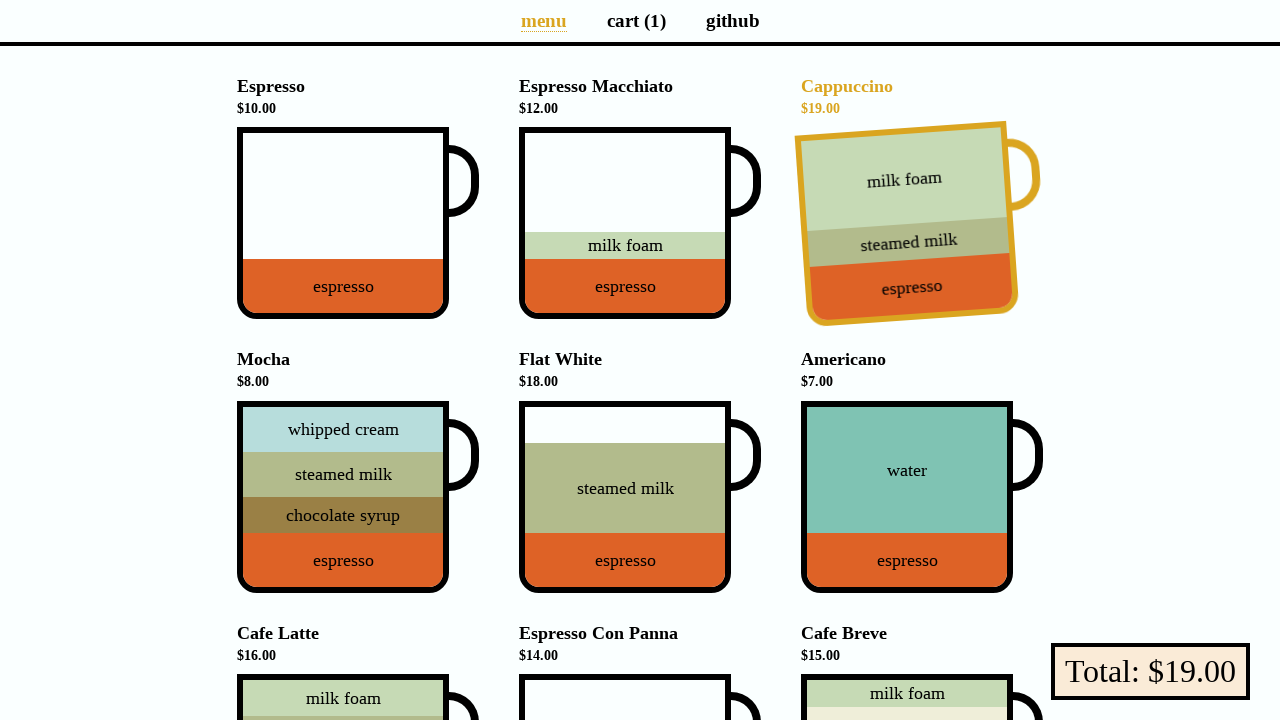

Clicked on cart page link at (636, 20) on a[aria-label="Cart page"]
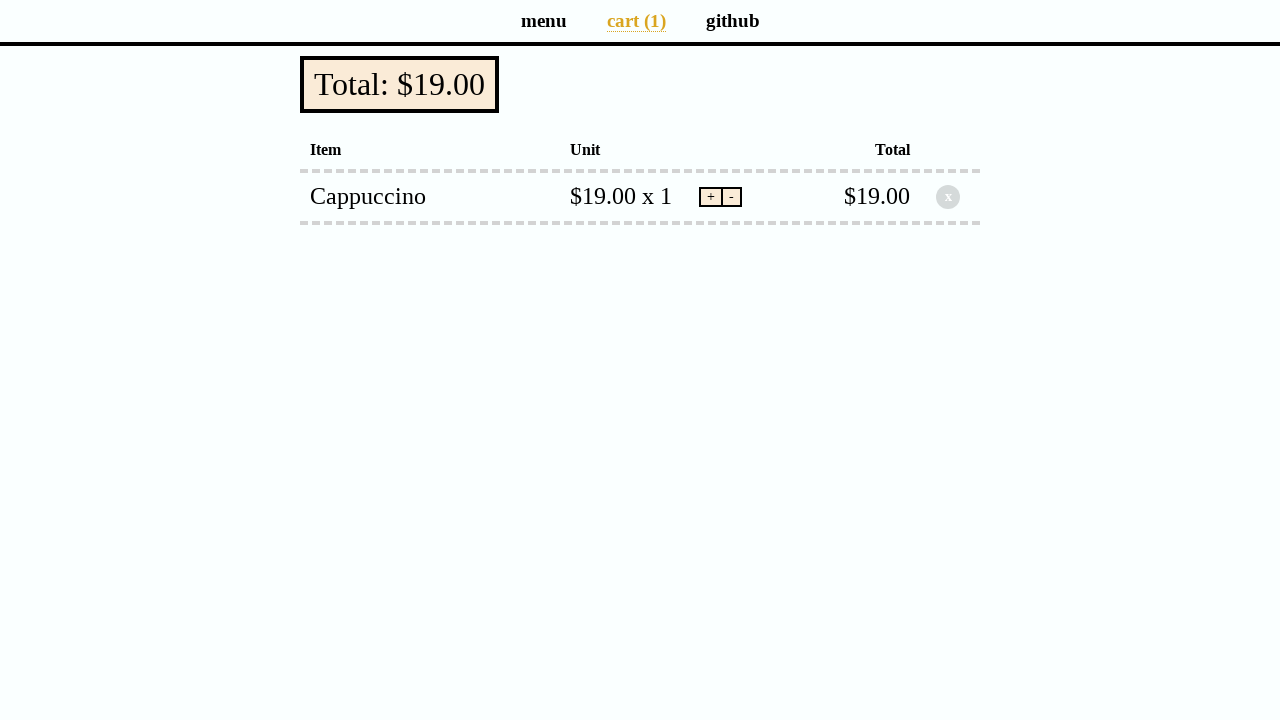

Verified checkout button shows total of $19.00
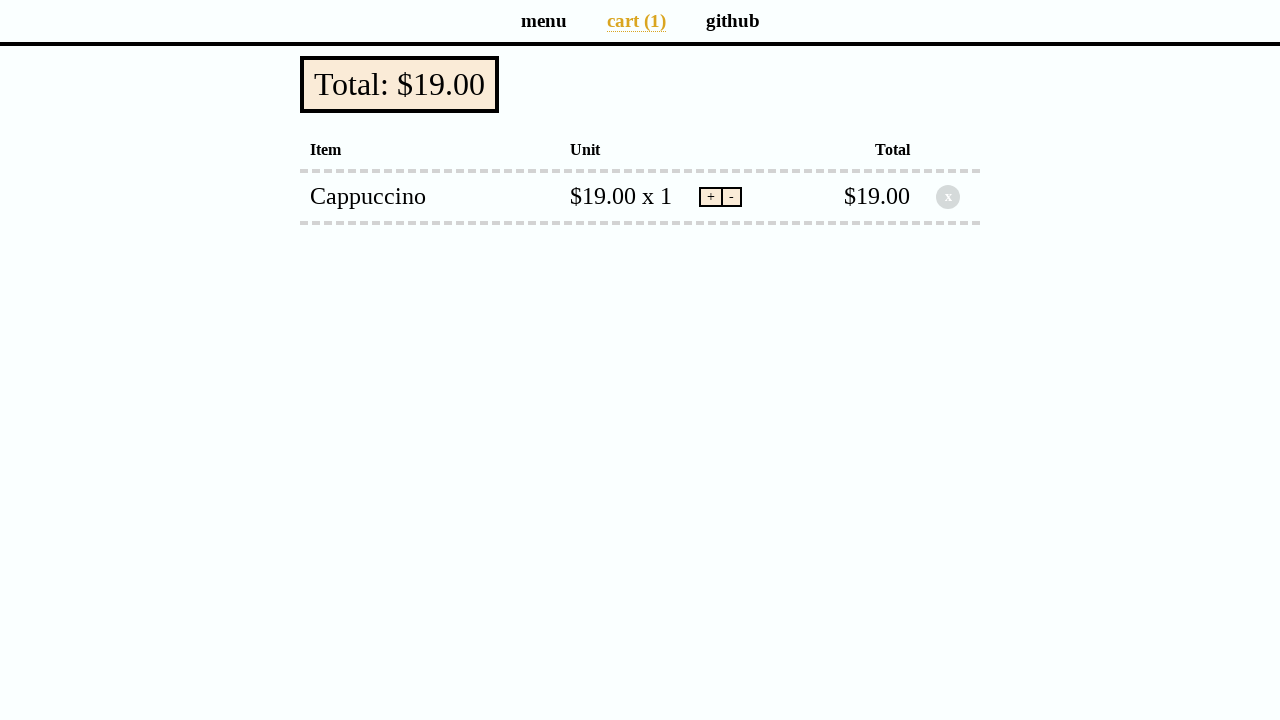

Clicked checkout button to proceed to payment at (400, 84) on button[data-test="checkout"]
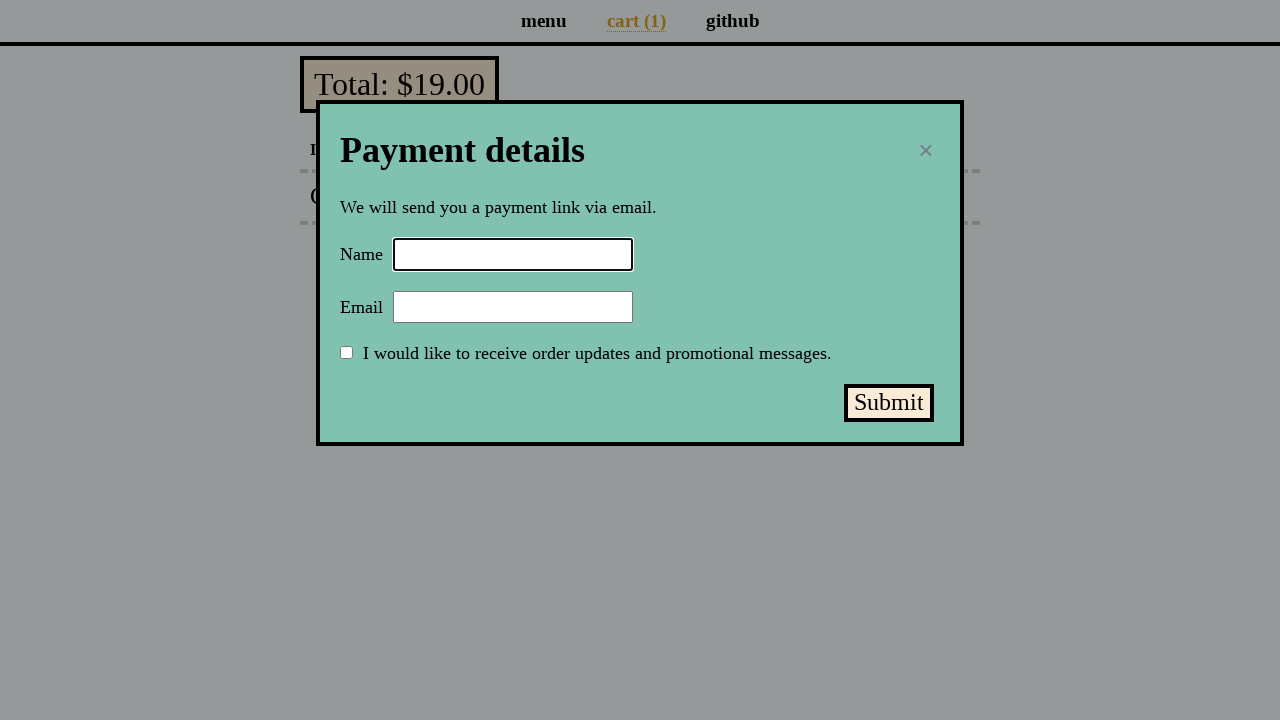

Filled in name field with 'Selenium Coffee' on input#name
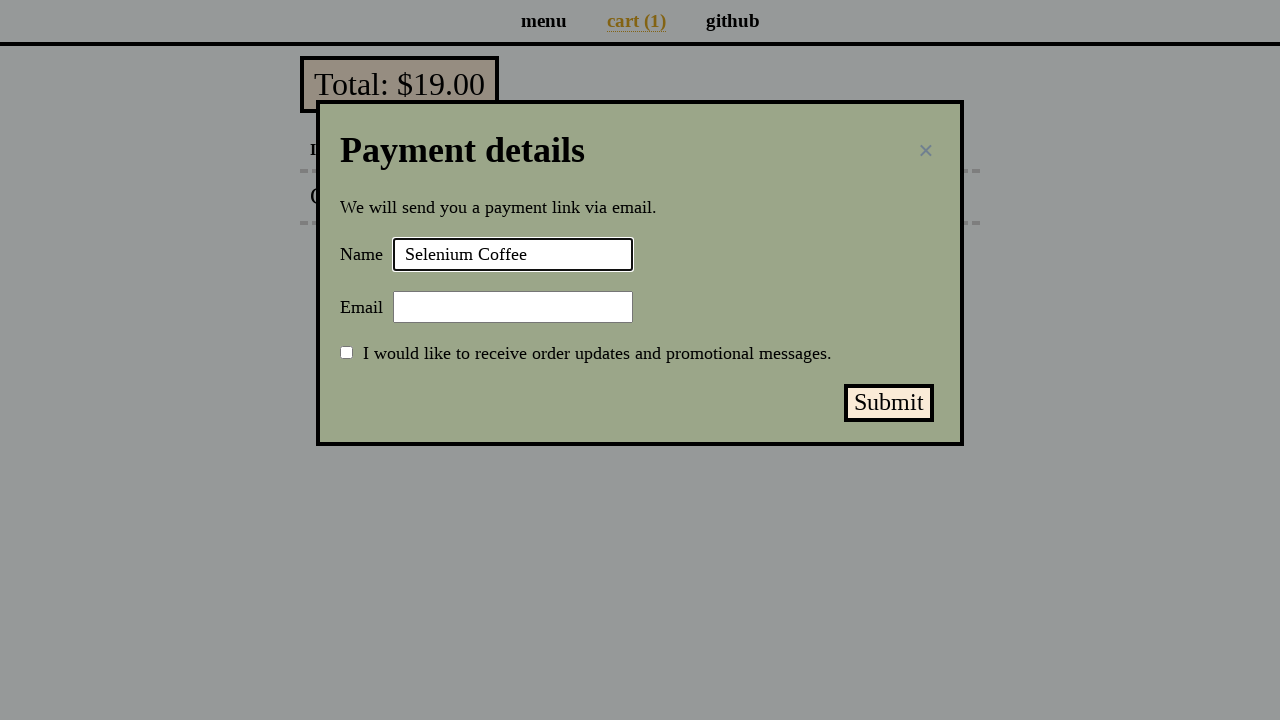

Filled in email field with 'test@test.test' on input#email
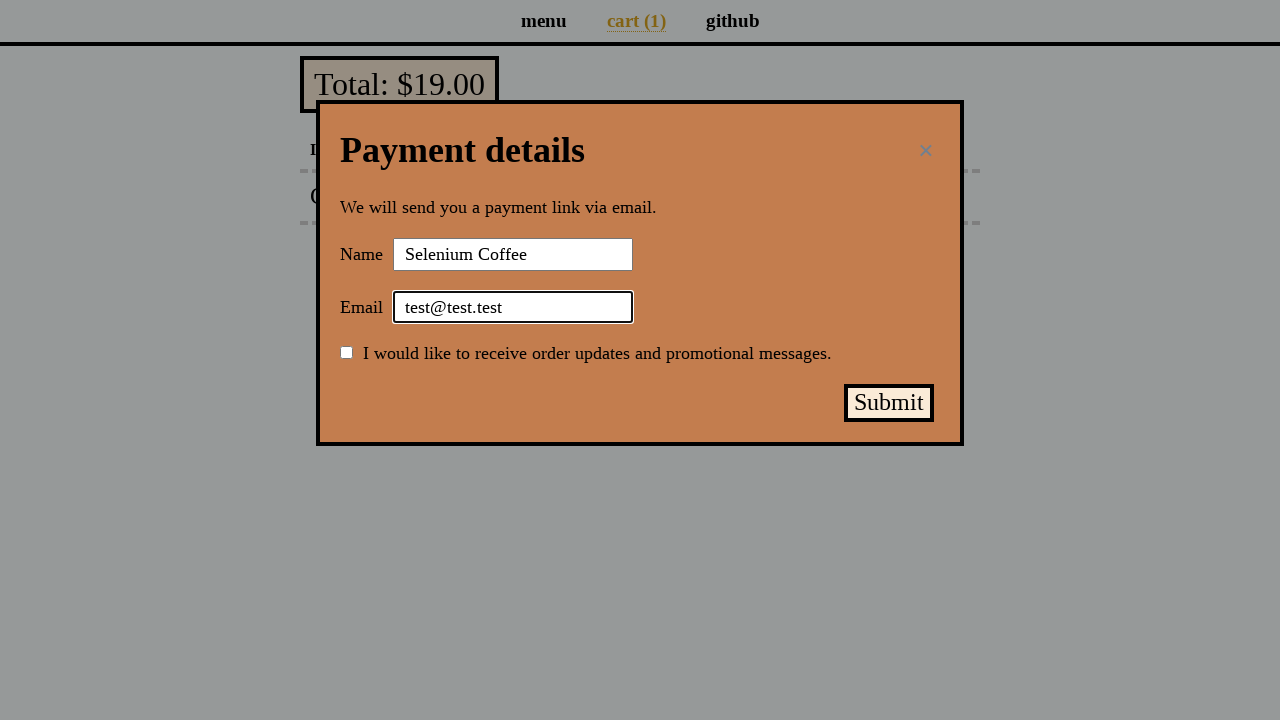

Clicked submit payment button at (889, 403) on button#submit-payment
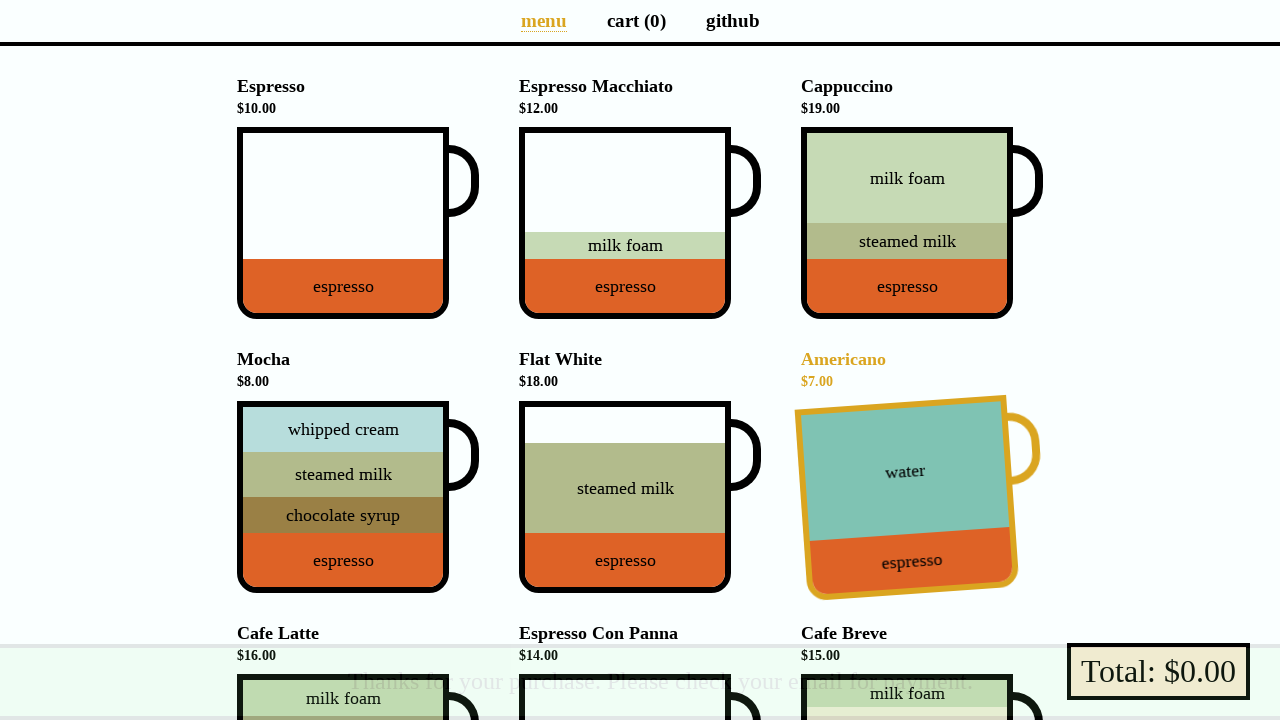

Verified success message 'Thanks for your purchase.' is displayed
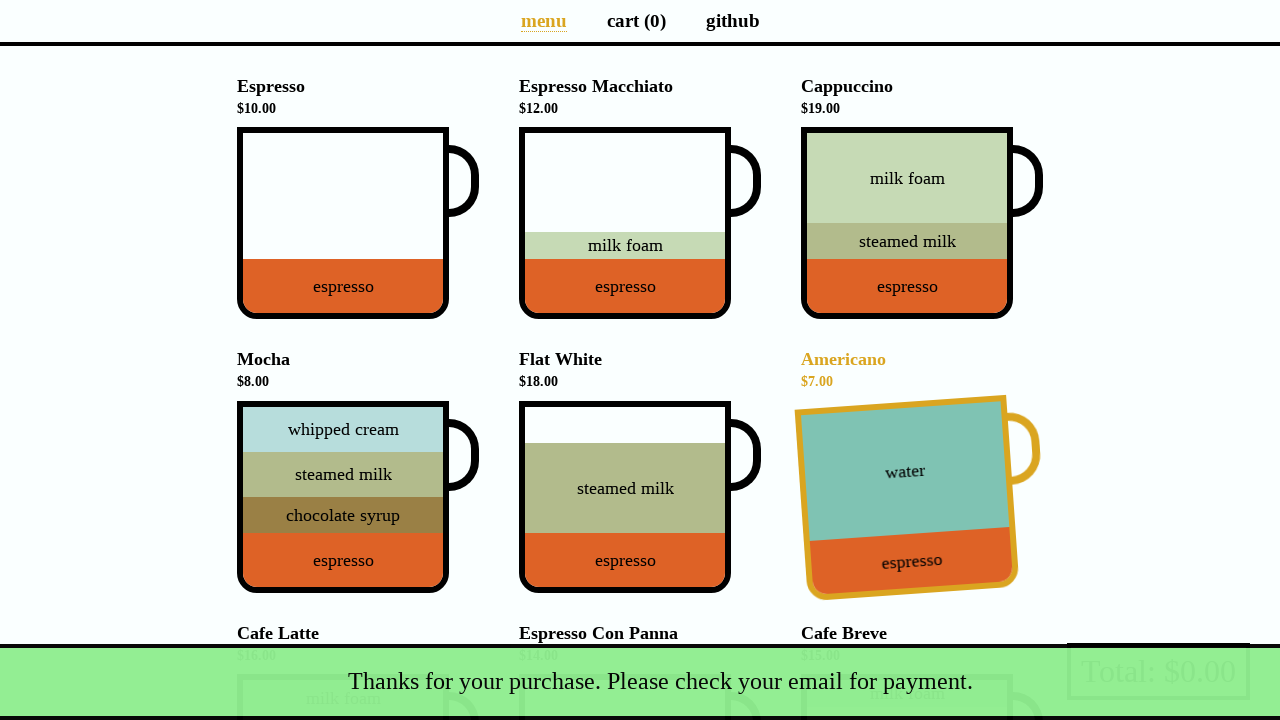

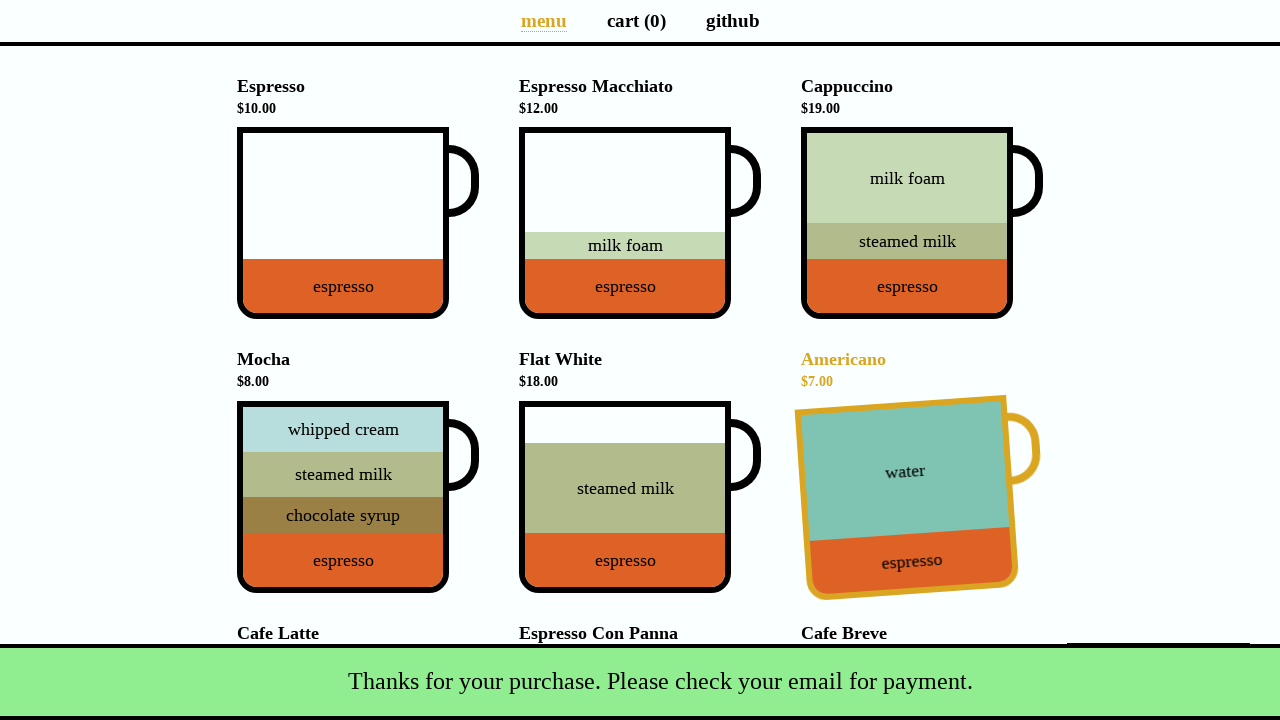